Navigates to a Web Experience Toolkit tables demo page and waits for table content to load

Starting URL: https://wet-boew.github.io/v4.0-ci/demos/tables/tables-en.html#wb-auto-2

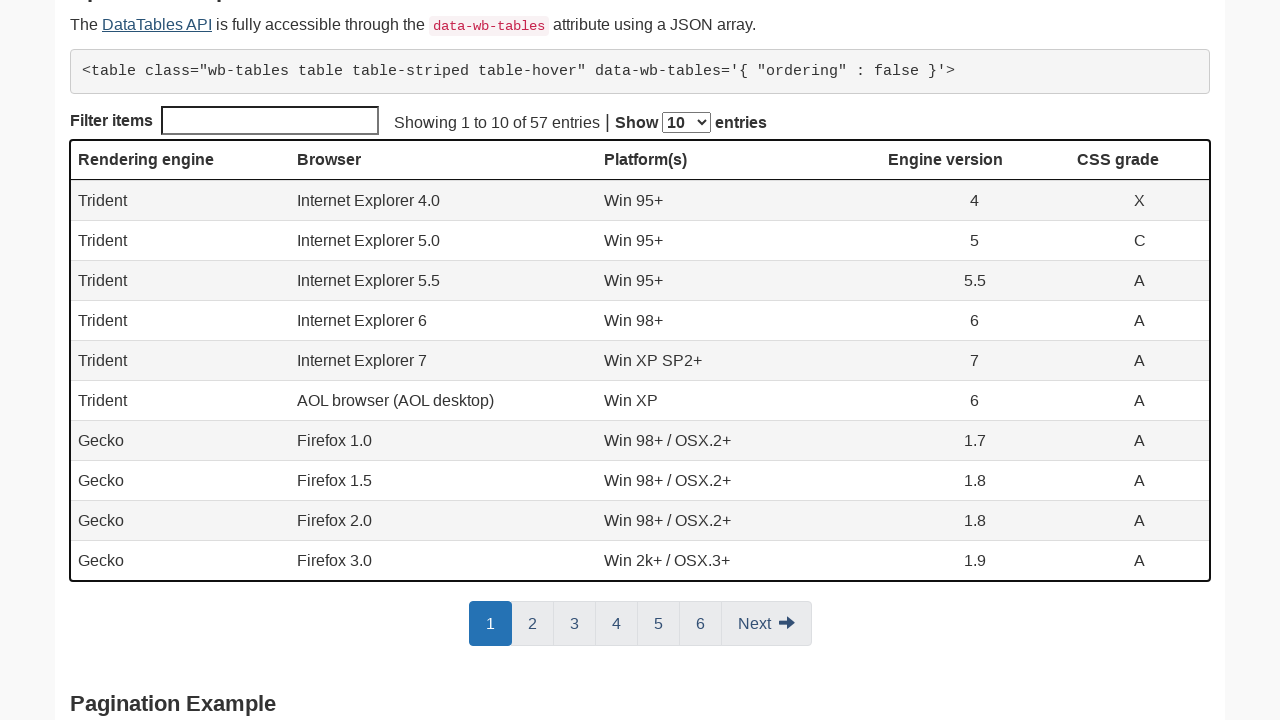

Navigated to Web Experience Toolkit tables demo page
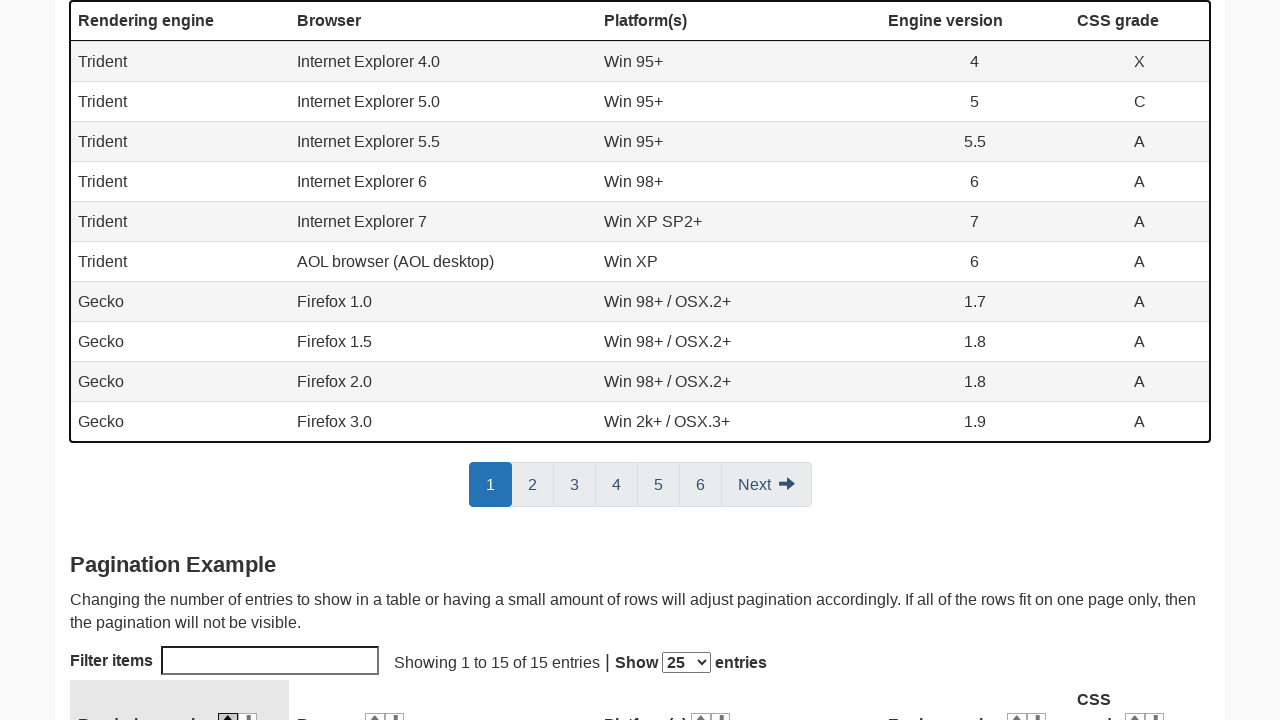

Table content loaded on the page
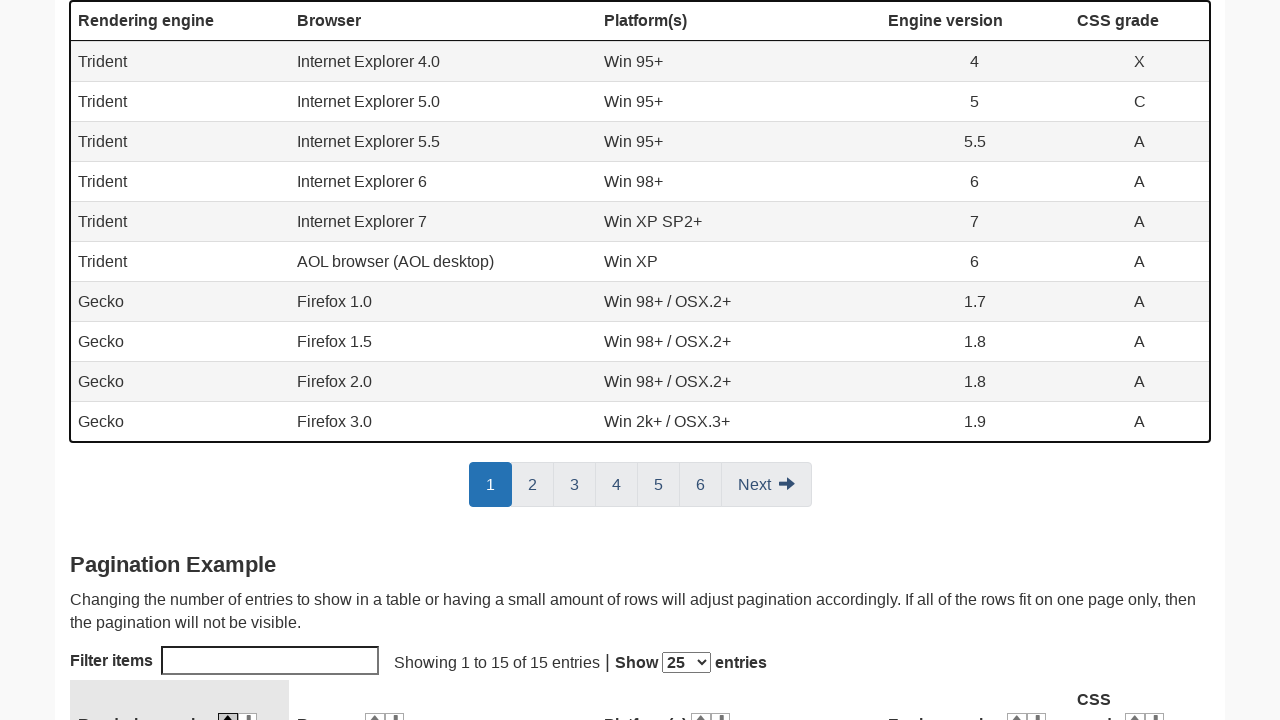

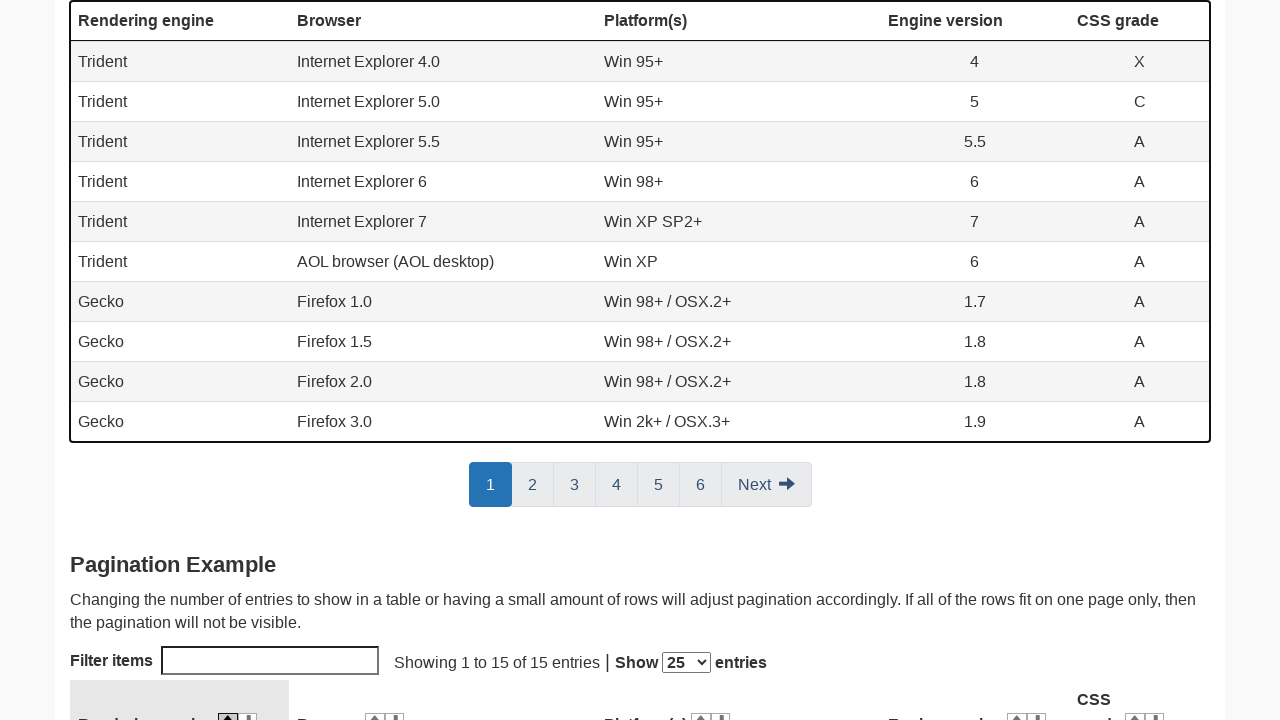